Tests sorting a numeric column (Due) in descending order by clicking the column header twice and verifying the values are sorted correctly

Starting URL: http://the-internet.herokuapp.com/tables

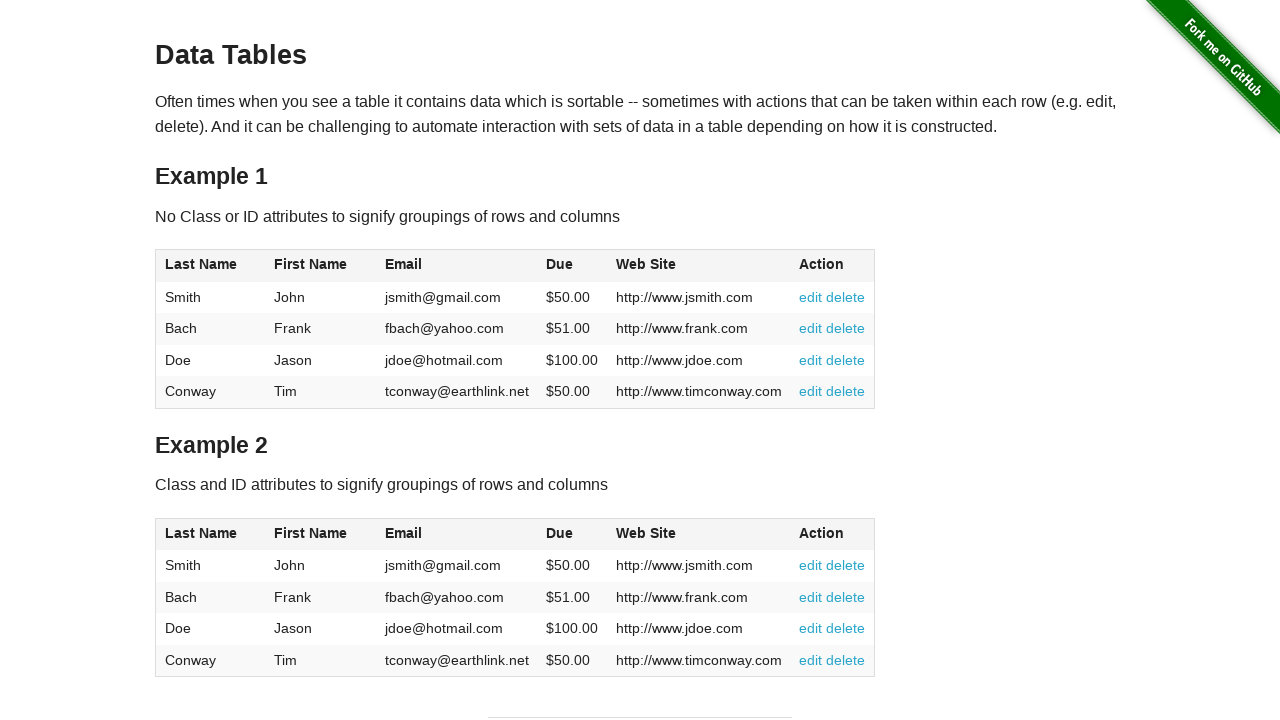

Clicked Due column header first time to sort ascending at (572, 266) on #table1 thead tr th:nth-child(4)
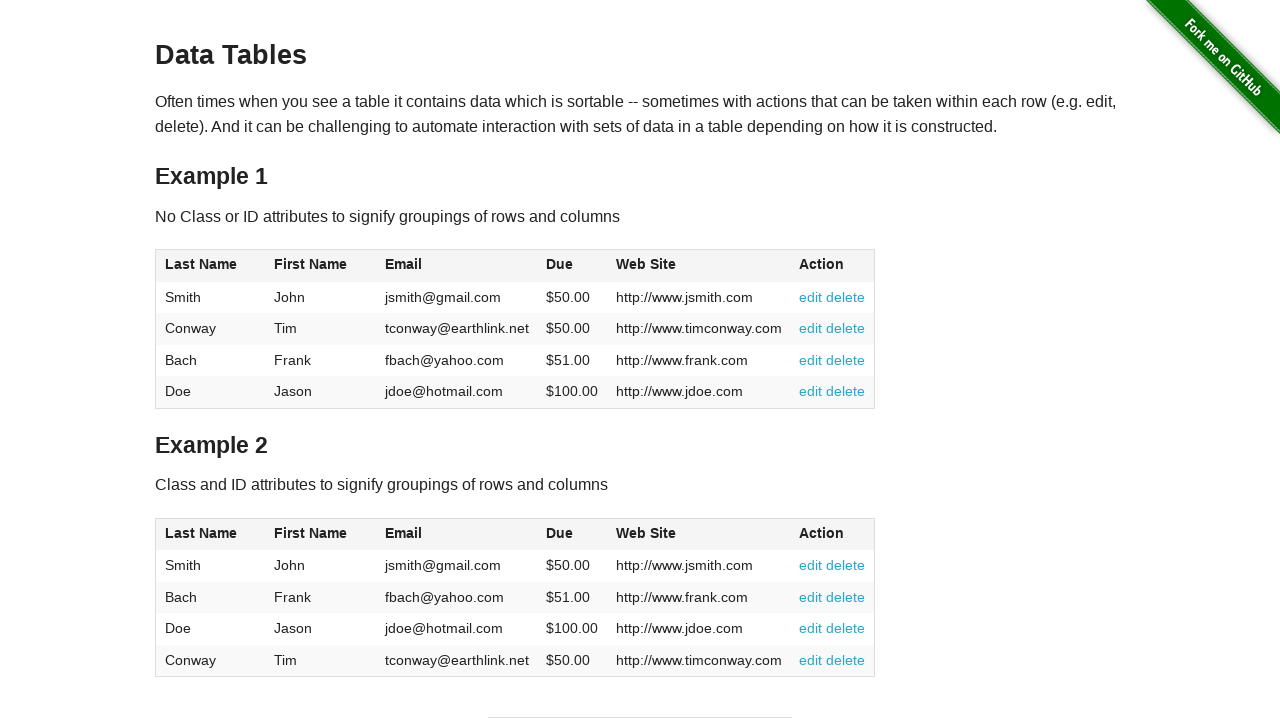

Clicked Due column header second time to sort descending at (572, 266) on #table1 thead tr th:nth-child(4)
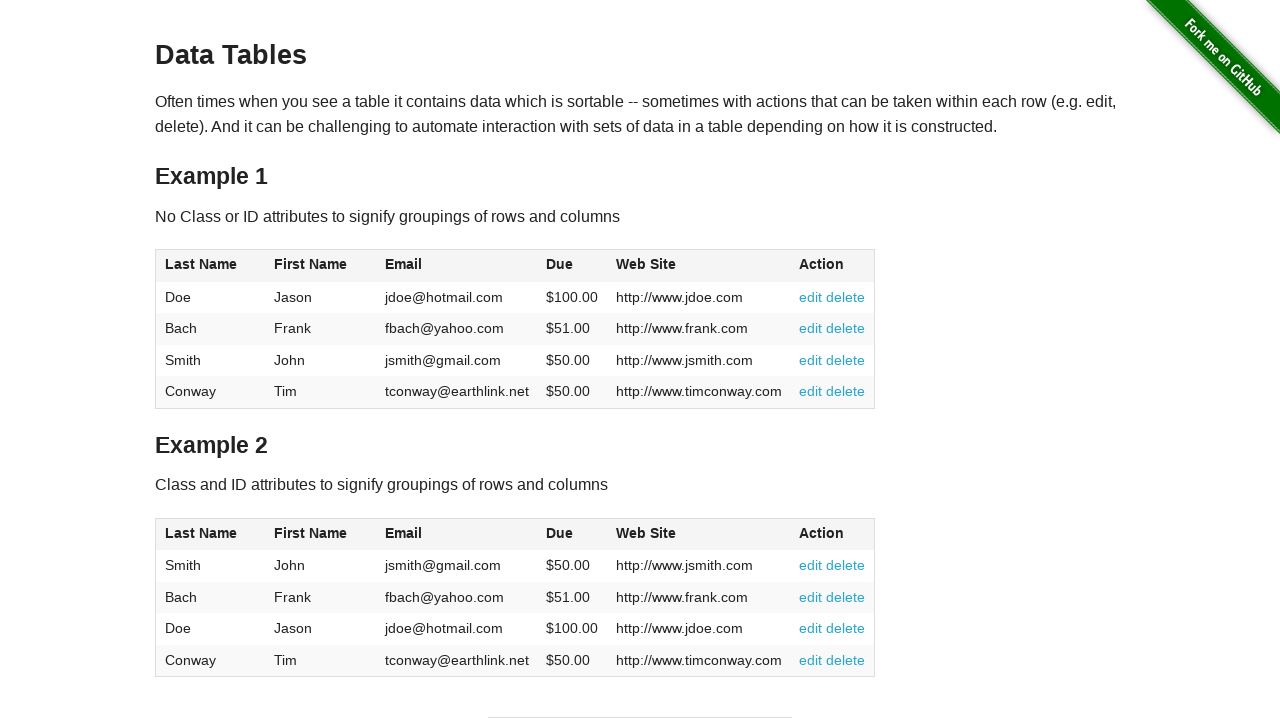

Waited for Due column values to load
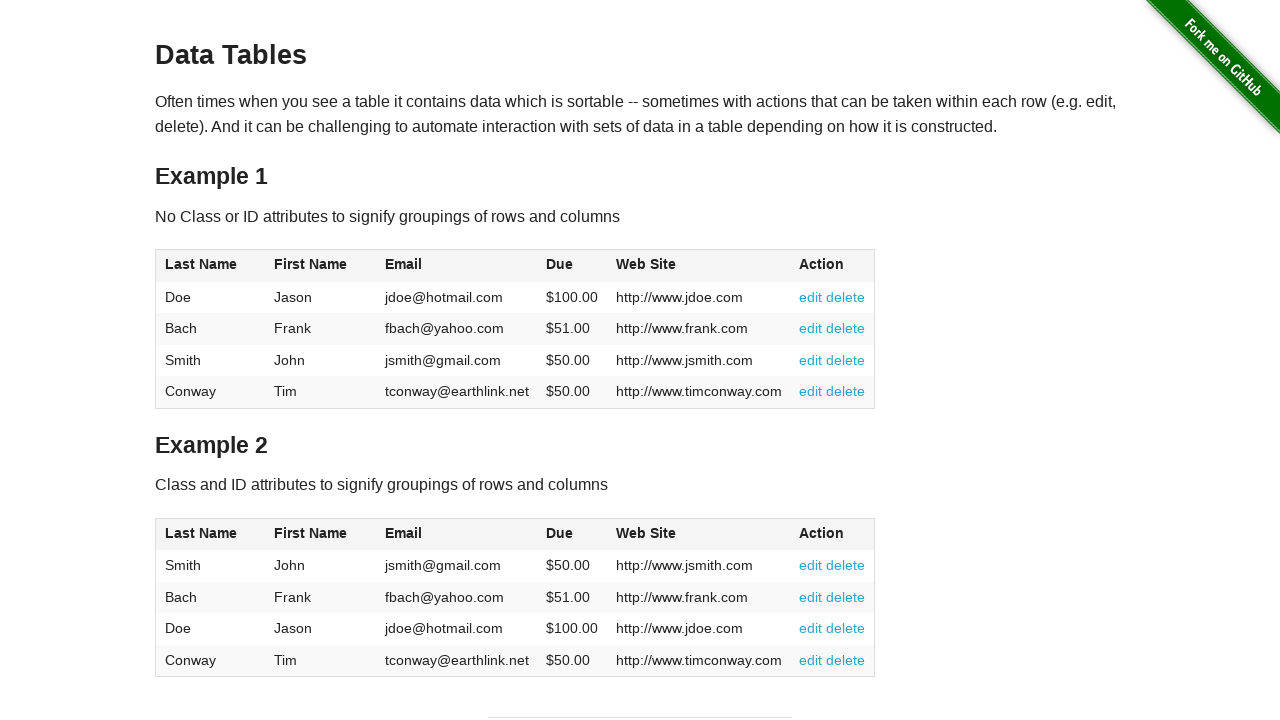

Retrieved all Due column elements
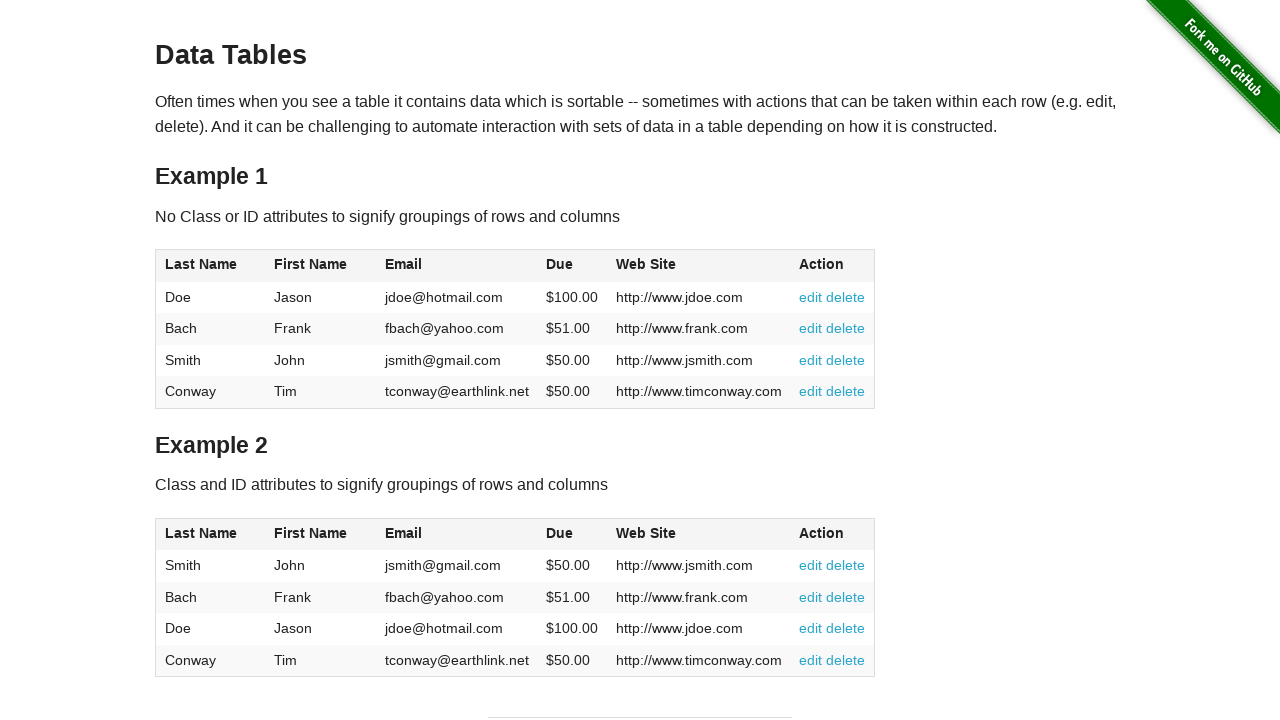

Extracted and converted Due values to floats
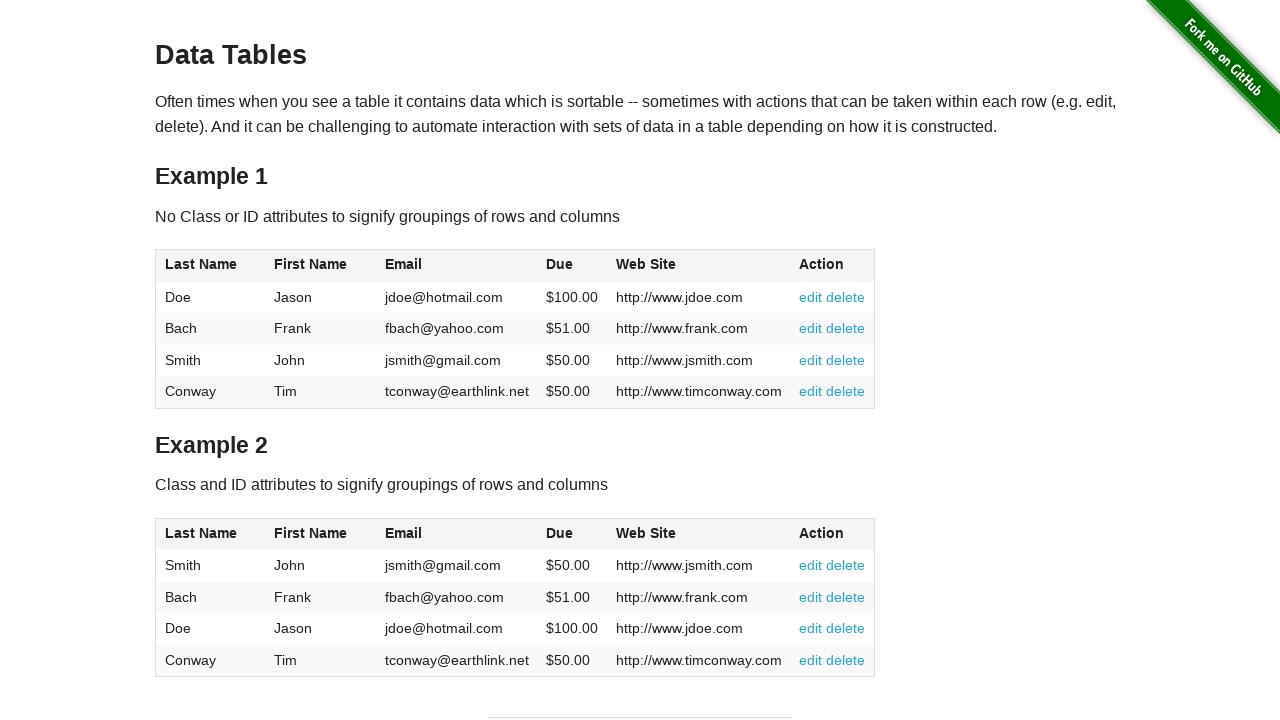

Verified Due column values are sorted in descending order
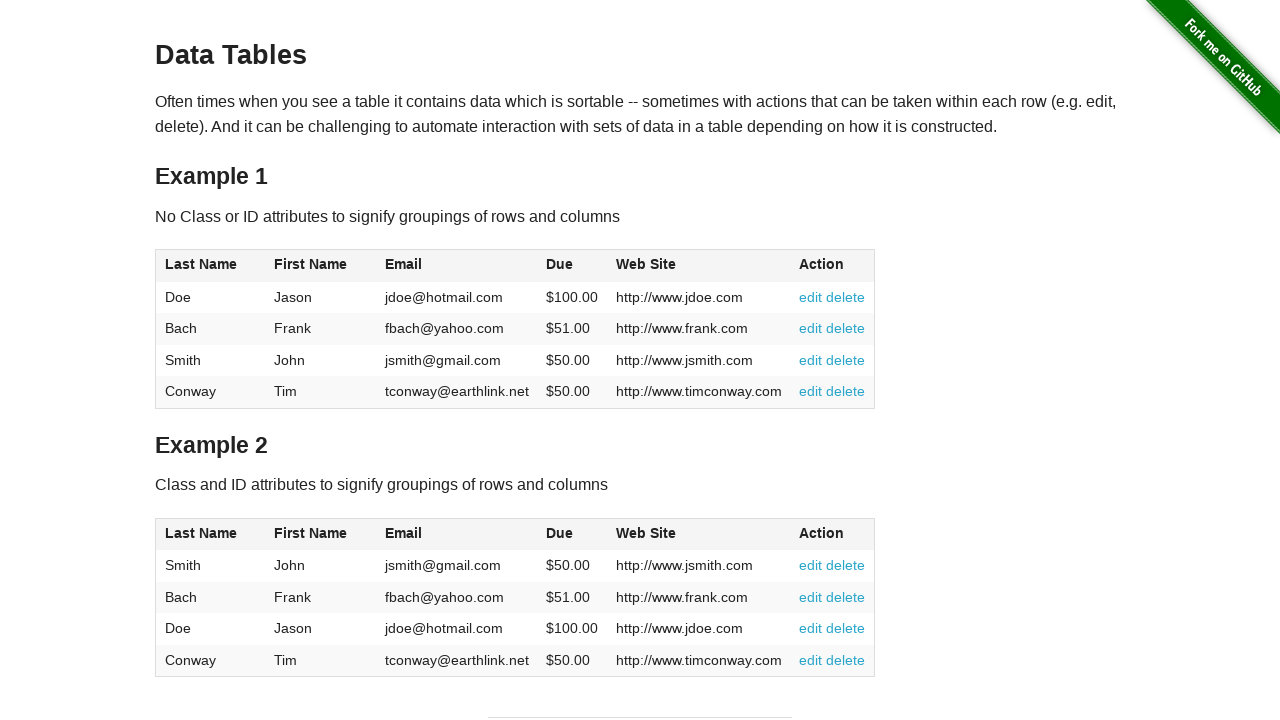

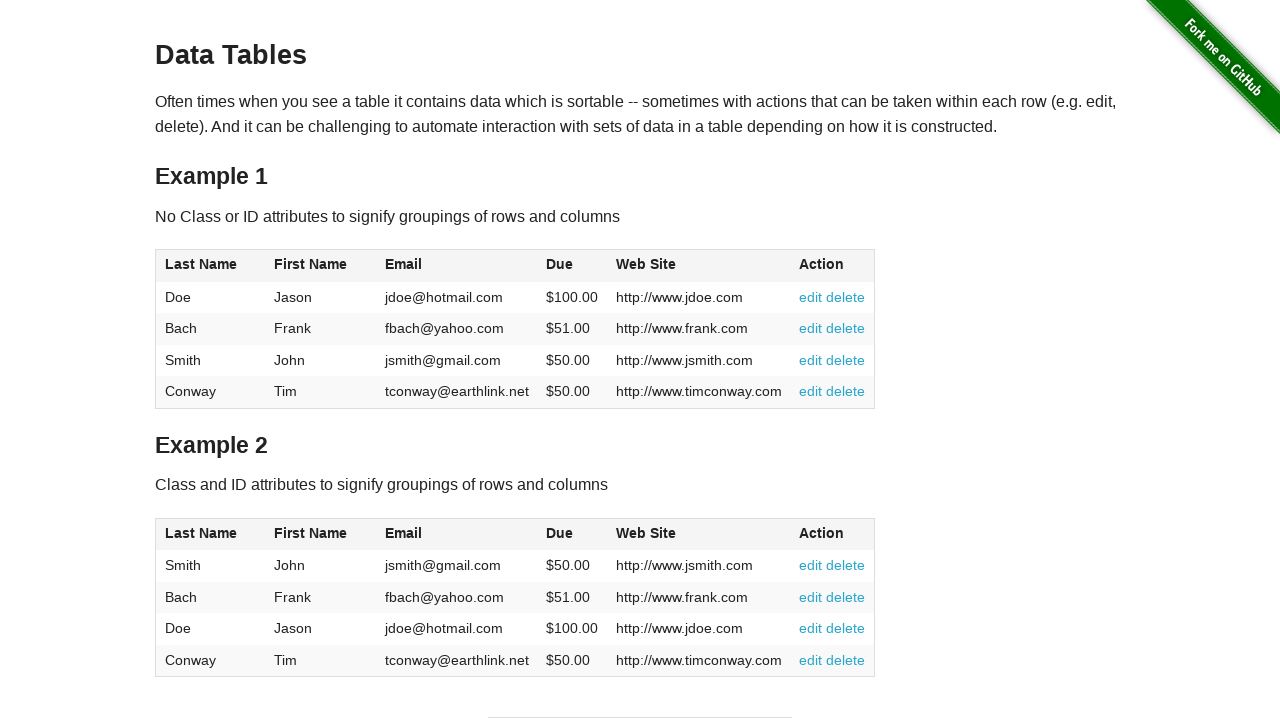